Verifies the blue button is displayed with correct styling and clicks it to verify button text changes

Starting URL: https://the-internet.herokuapp.com/challenging_dom

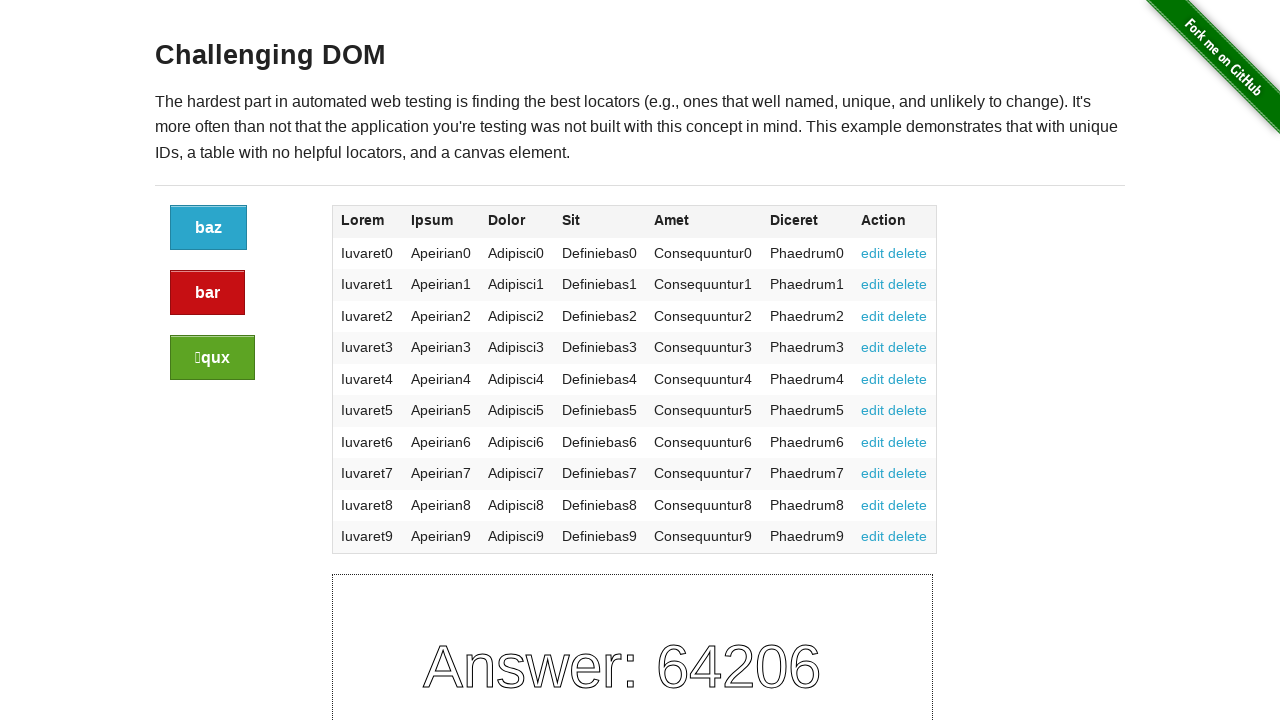

Navigated to the-internet.herokuapp.com/challenging_dom
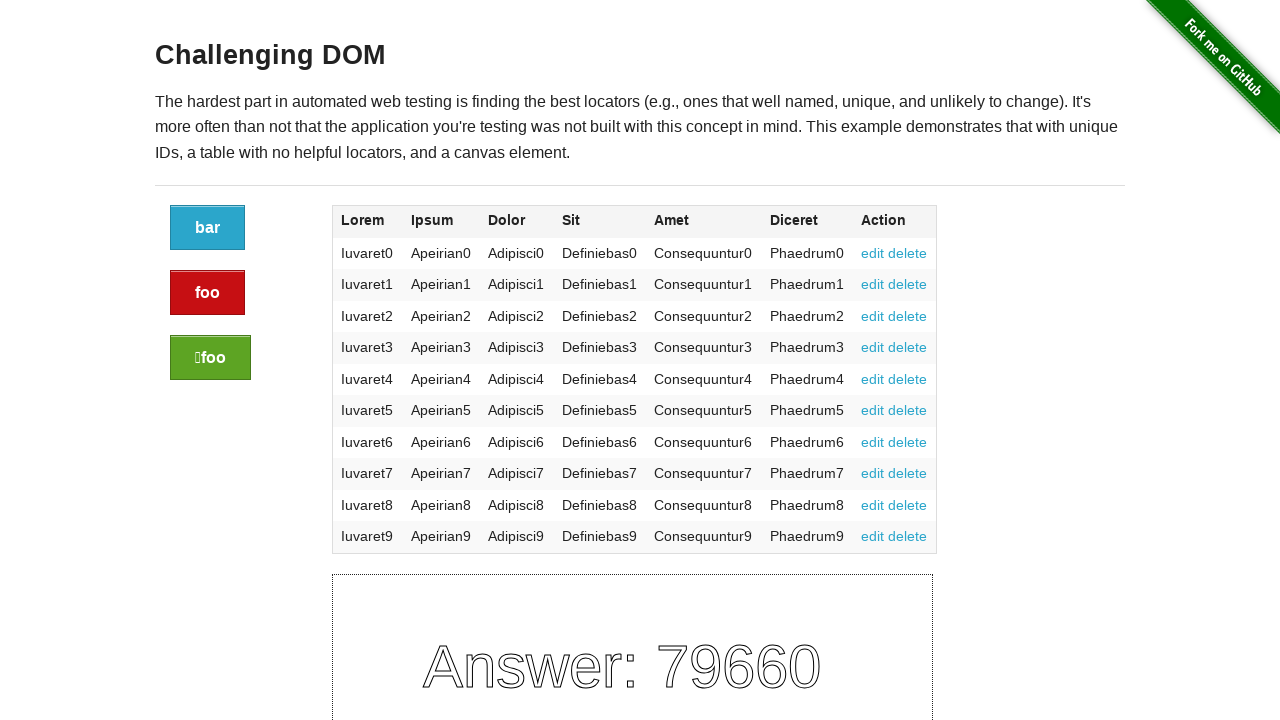

Located the blue button element
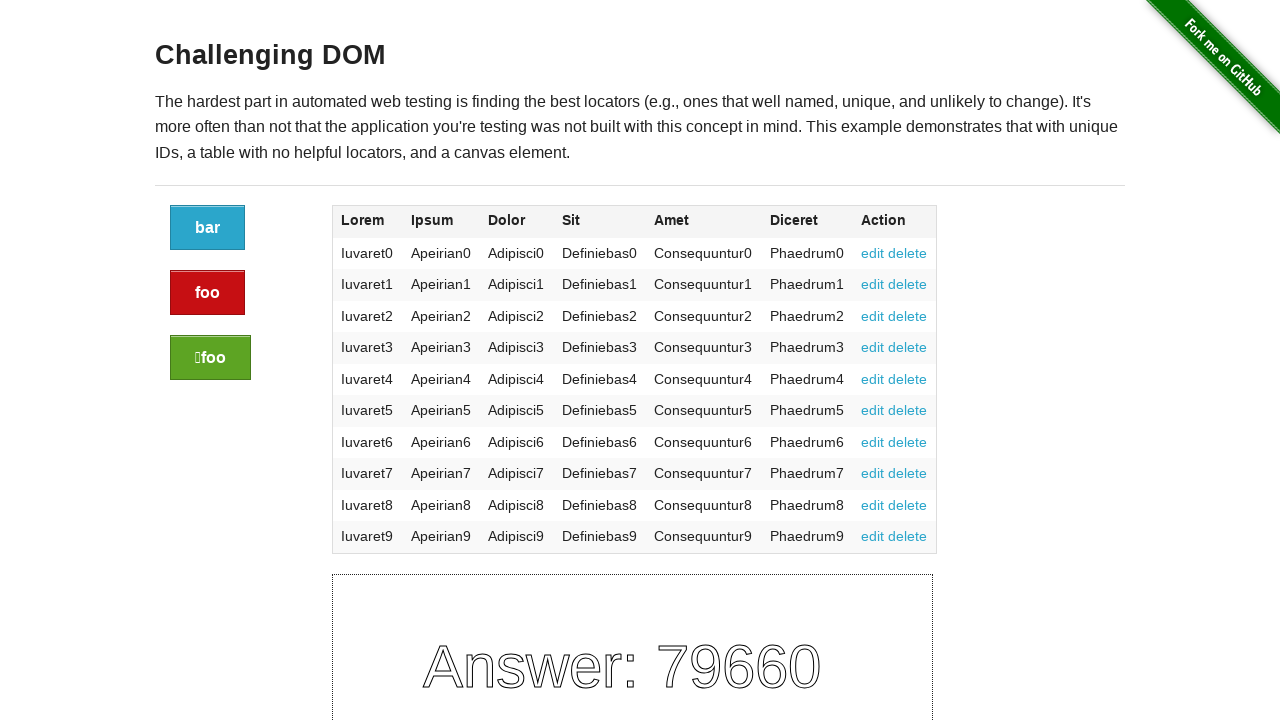

Verified blue button is visible with correct styling
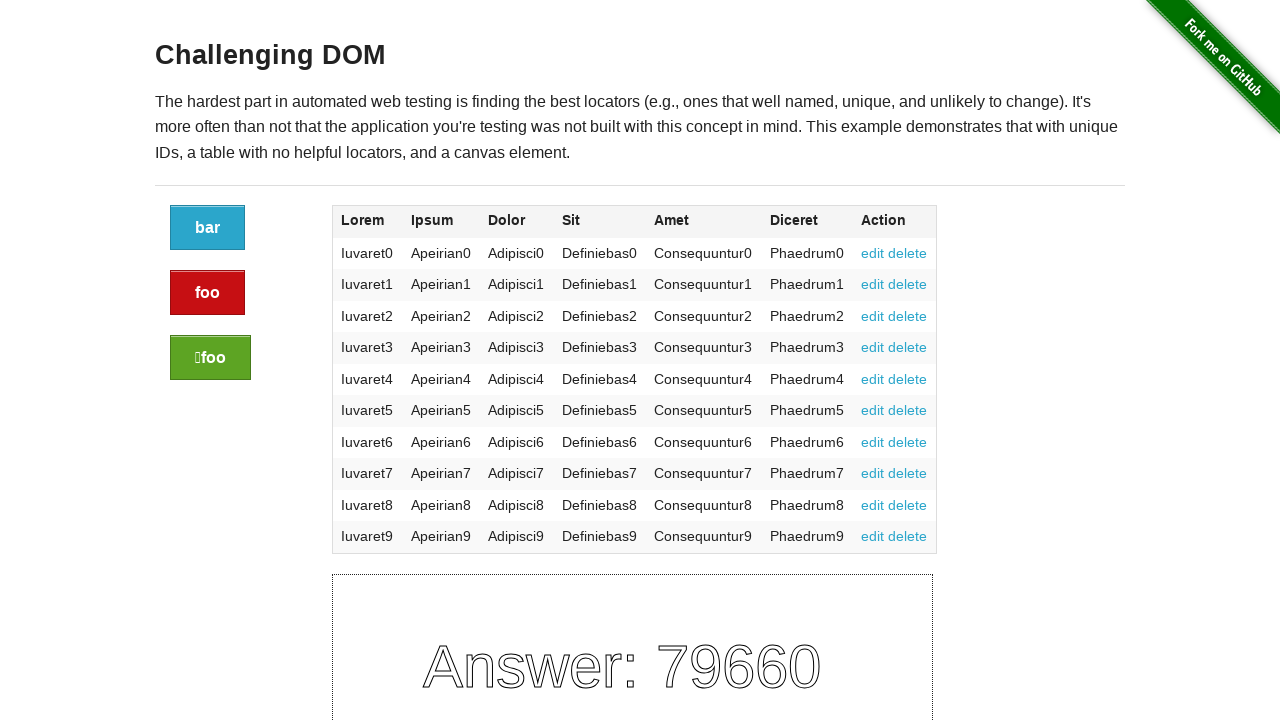

Retrieved initial button text: 'bar'
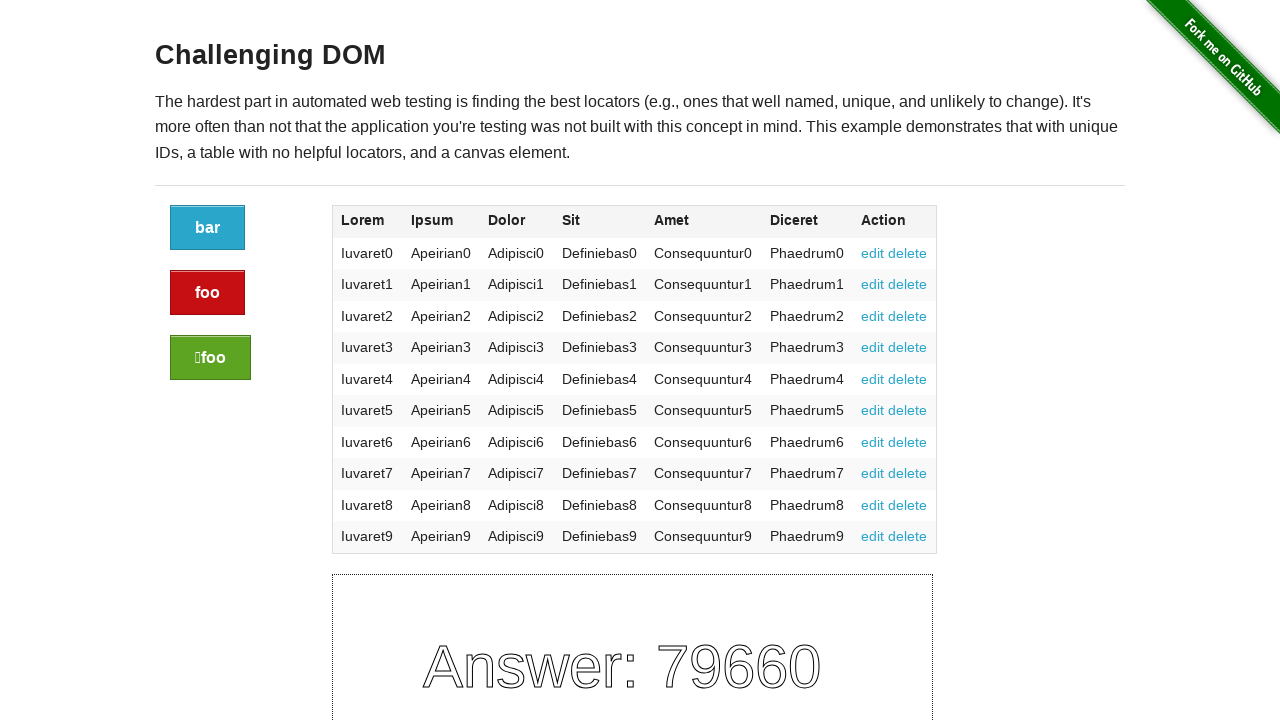

Clicked the blue button at (208, 228) on a.button >> nth=0
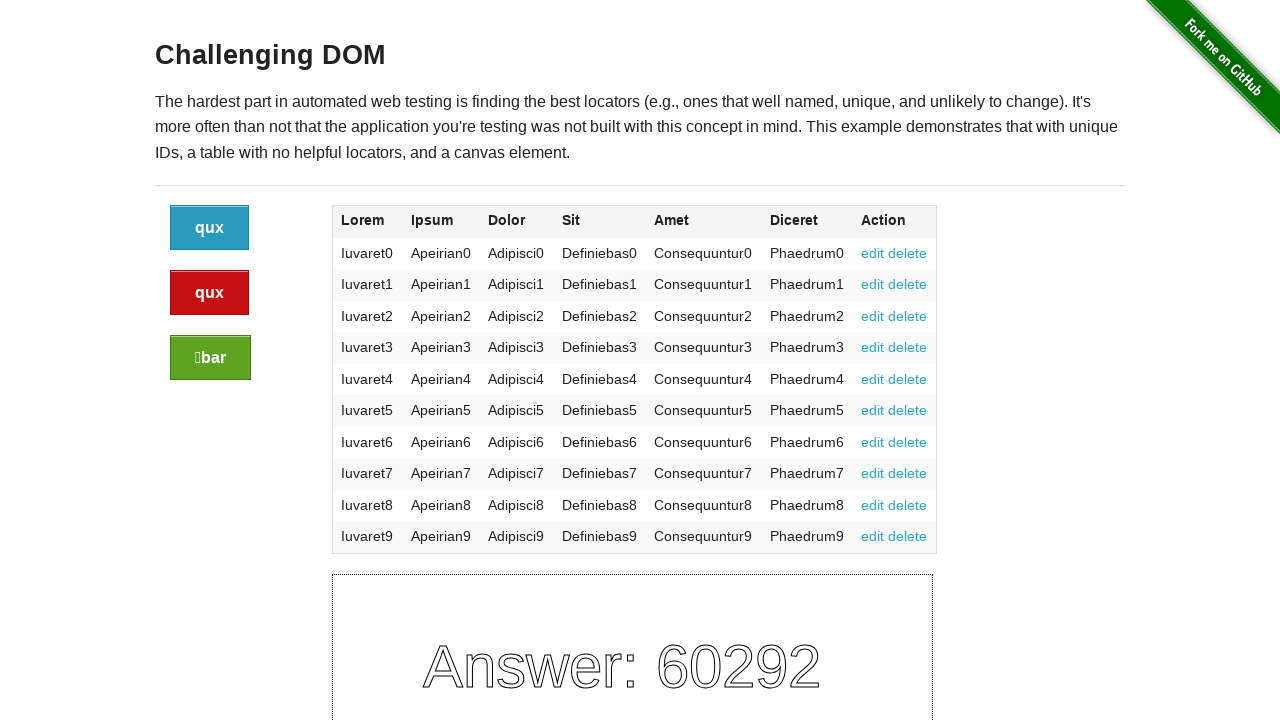

Waited for page to reach networkidle state
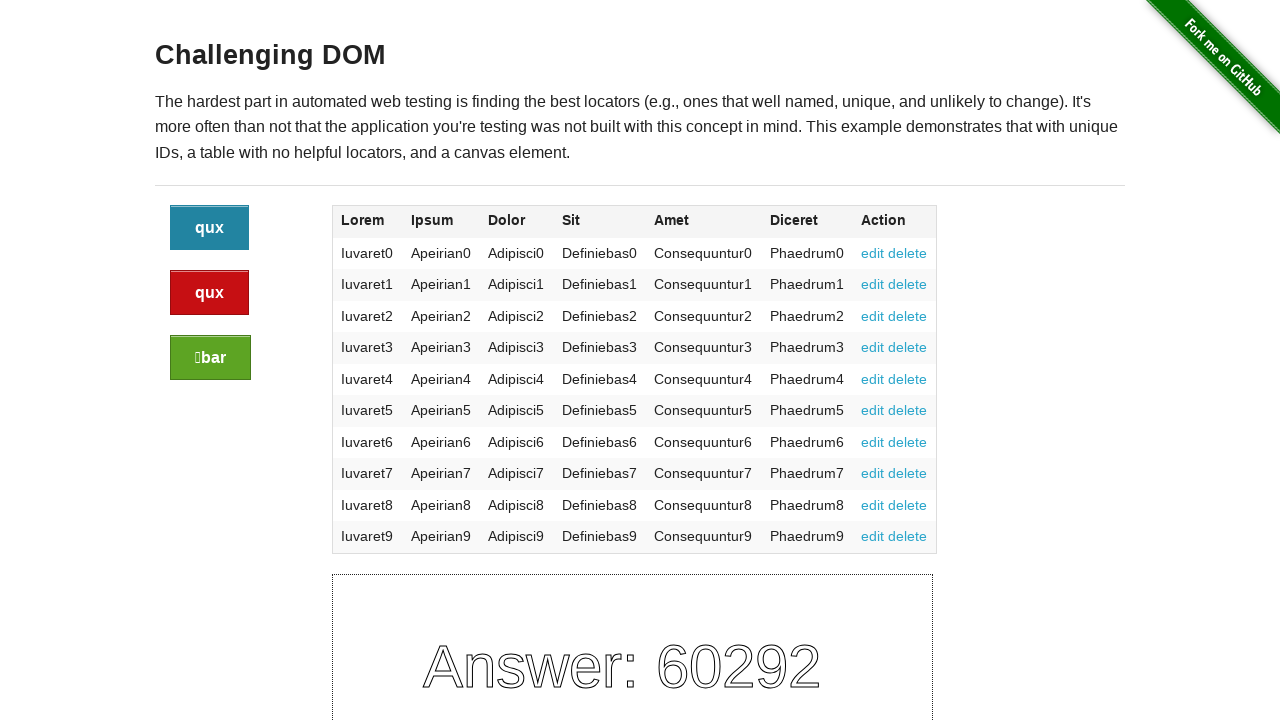

Verified blue button remains visible after click
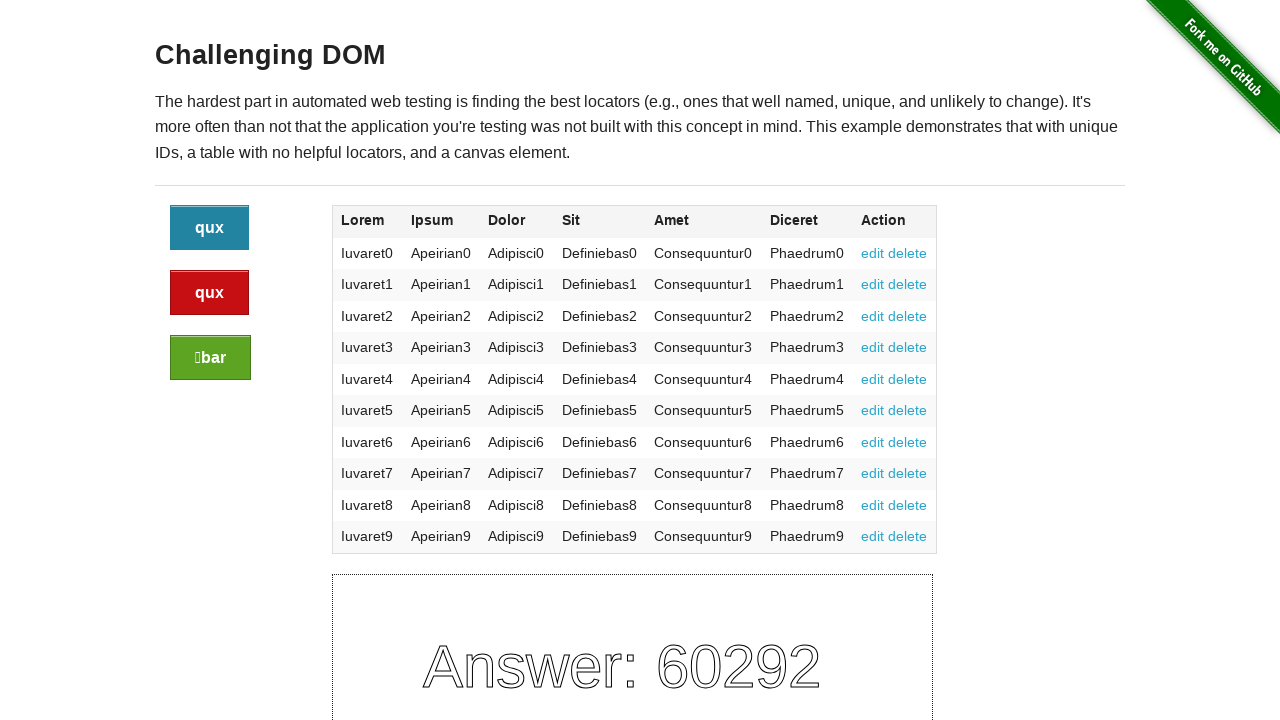

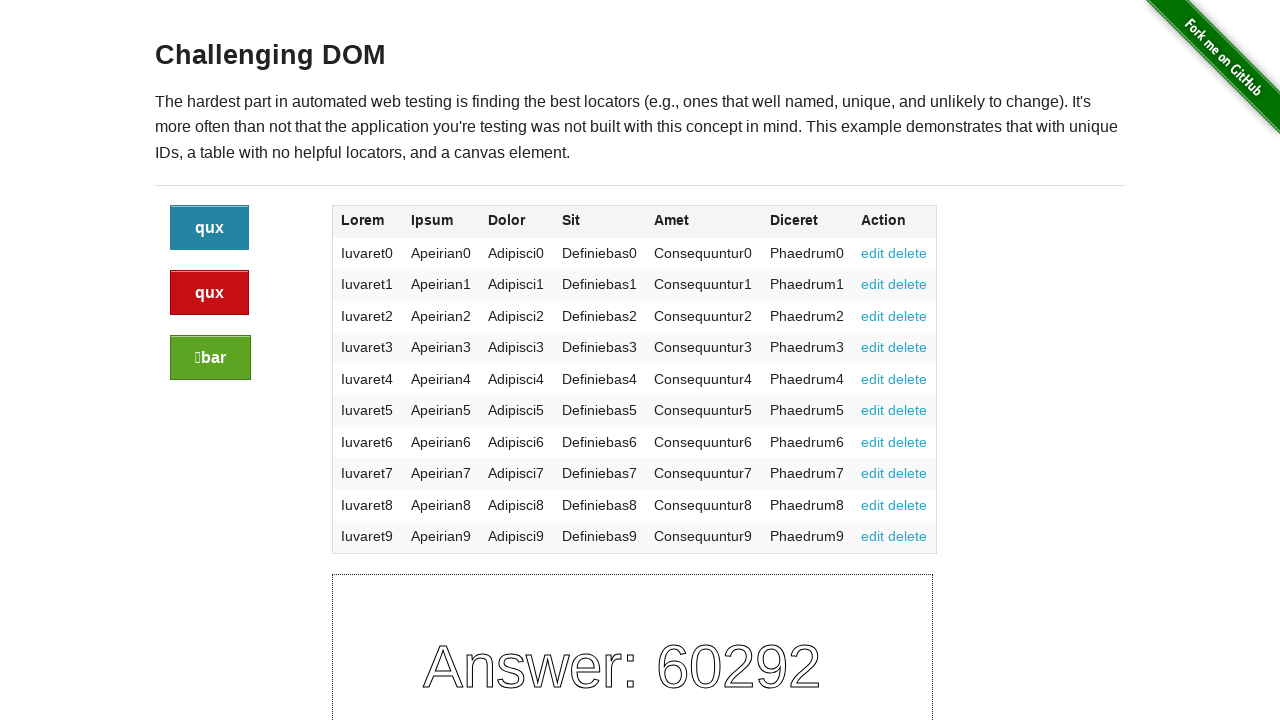